Tests scrolling functionality by scrolling the footer into view and verifying the scroll position changed

Starting URL: https://webdriver.io/

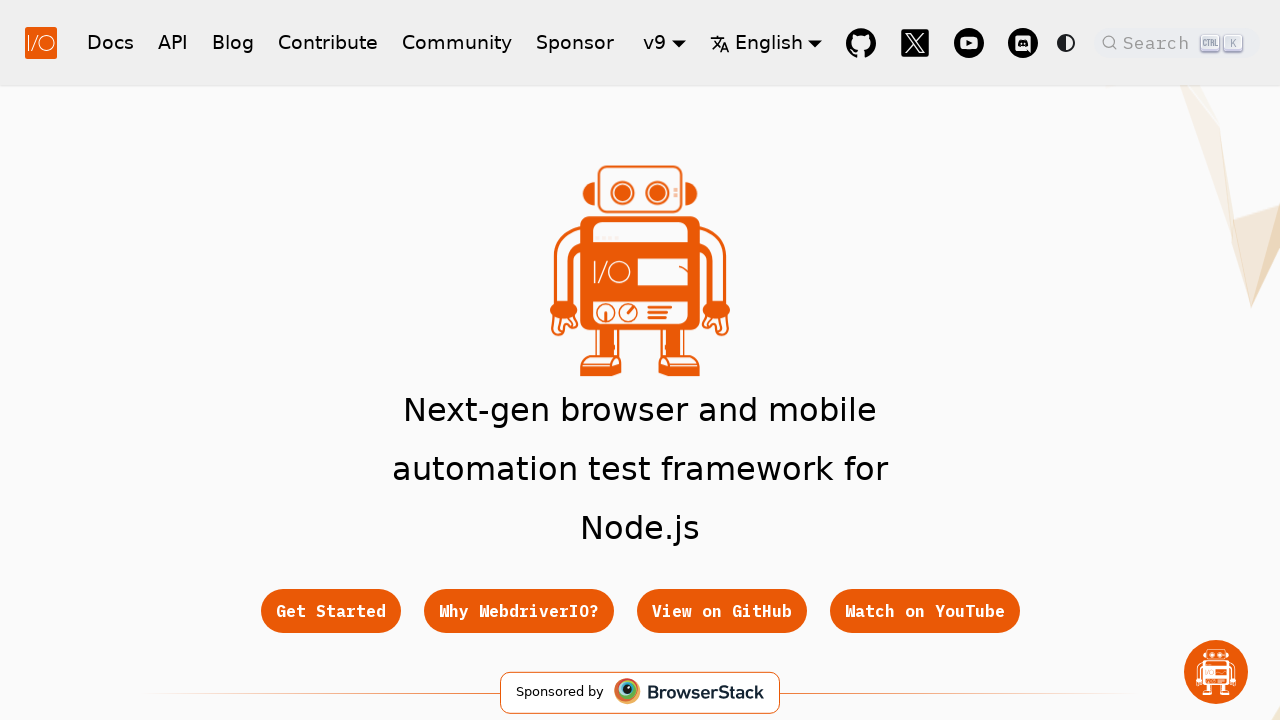

Retrieved initial scroll position
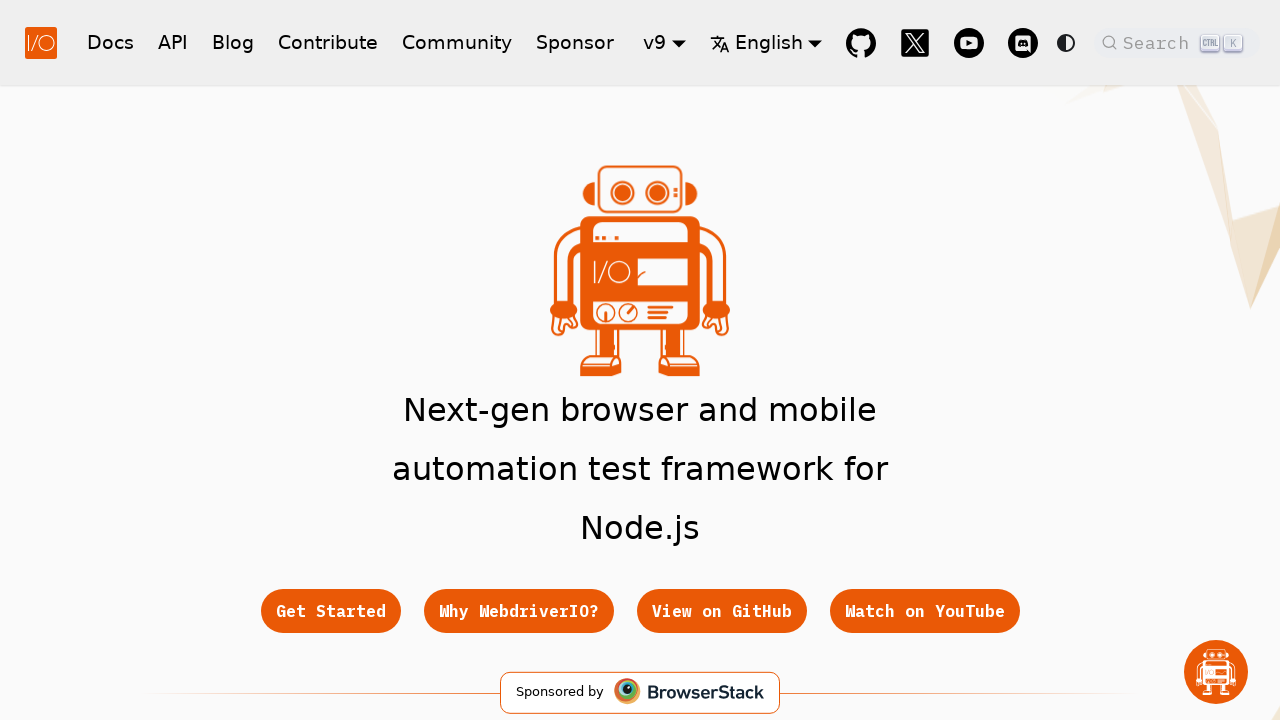

Verified initial scroll position is [0, 0]
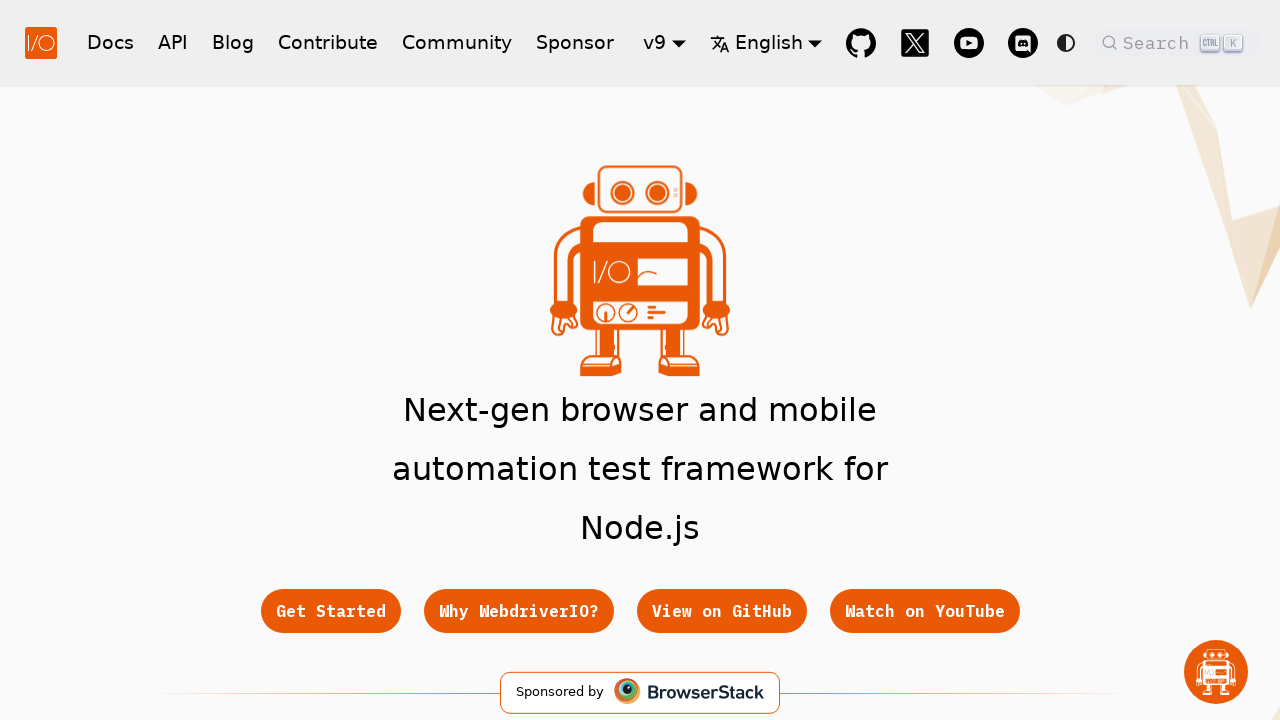

Scrolled footer into view
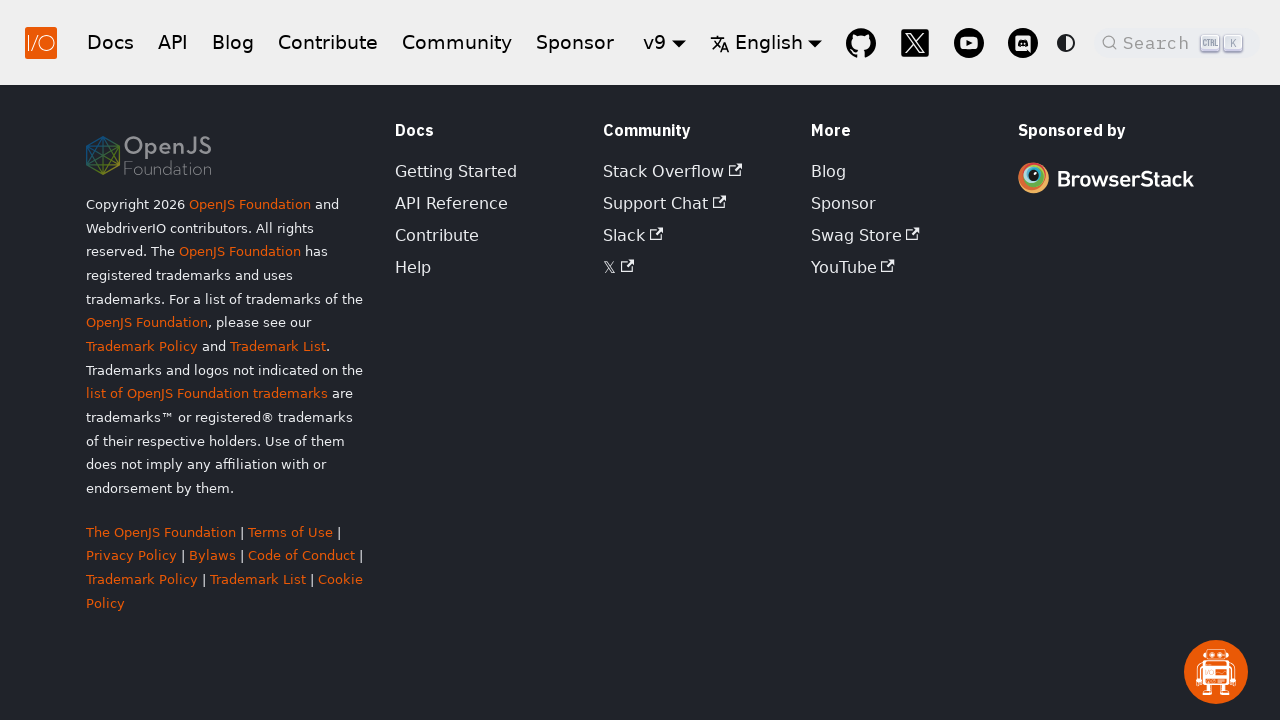

Retrieved new scroll position after scrolling
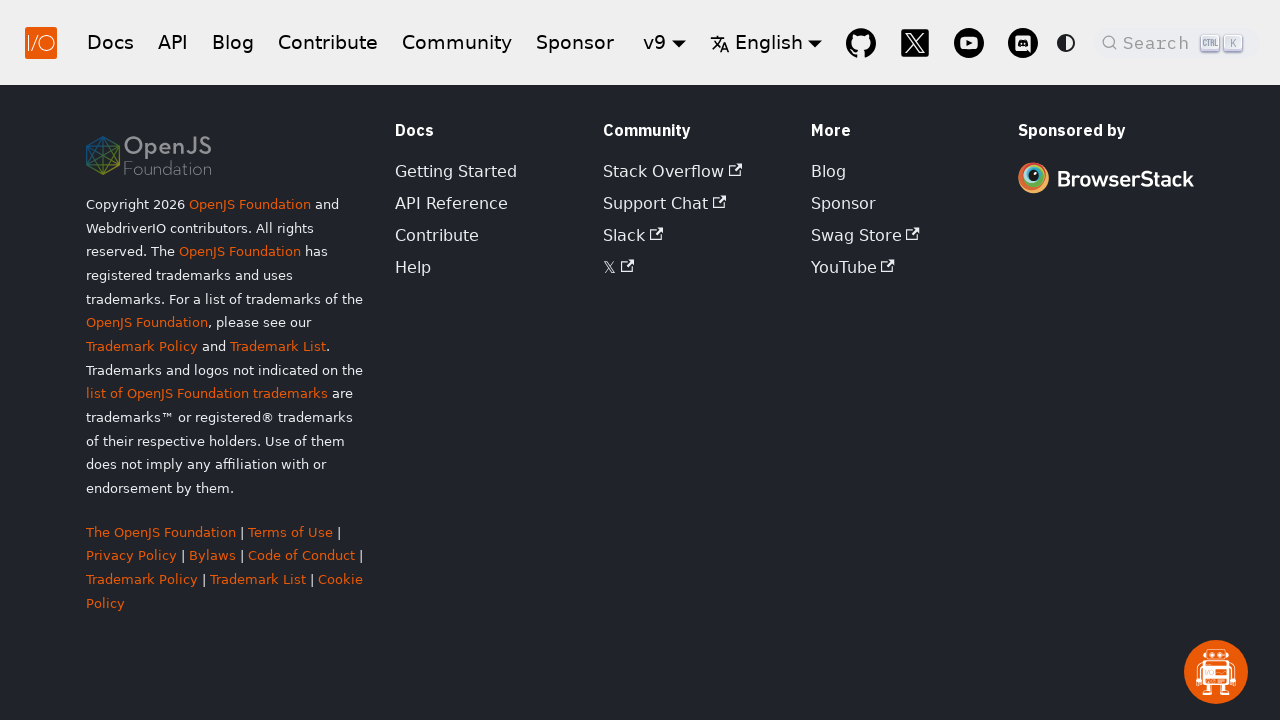

Verified vertical scroll position is greater than 100
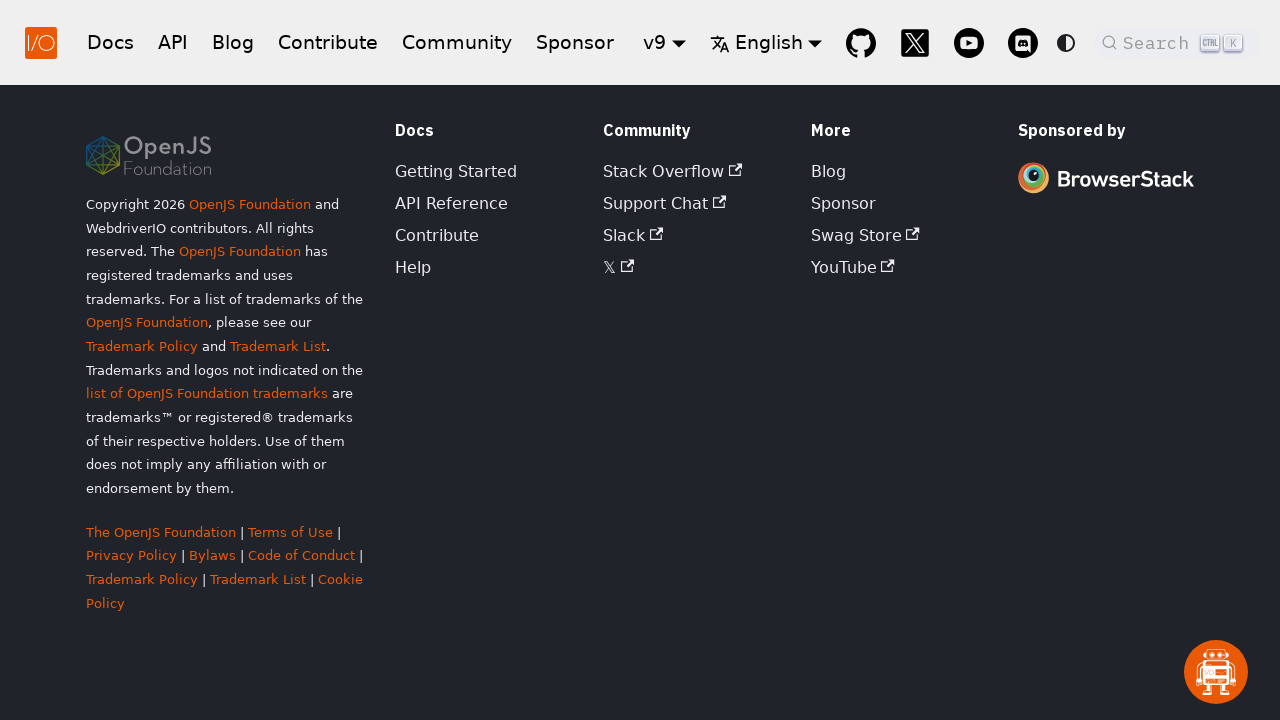

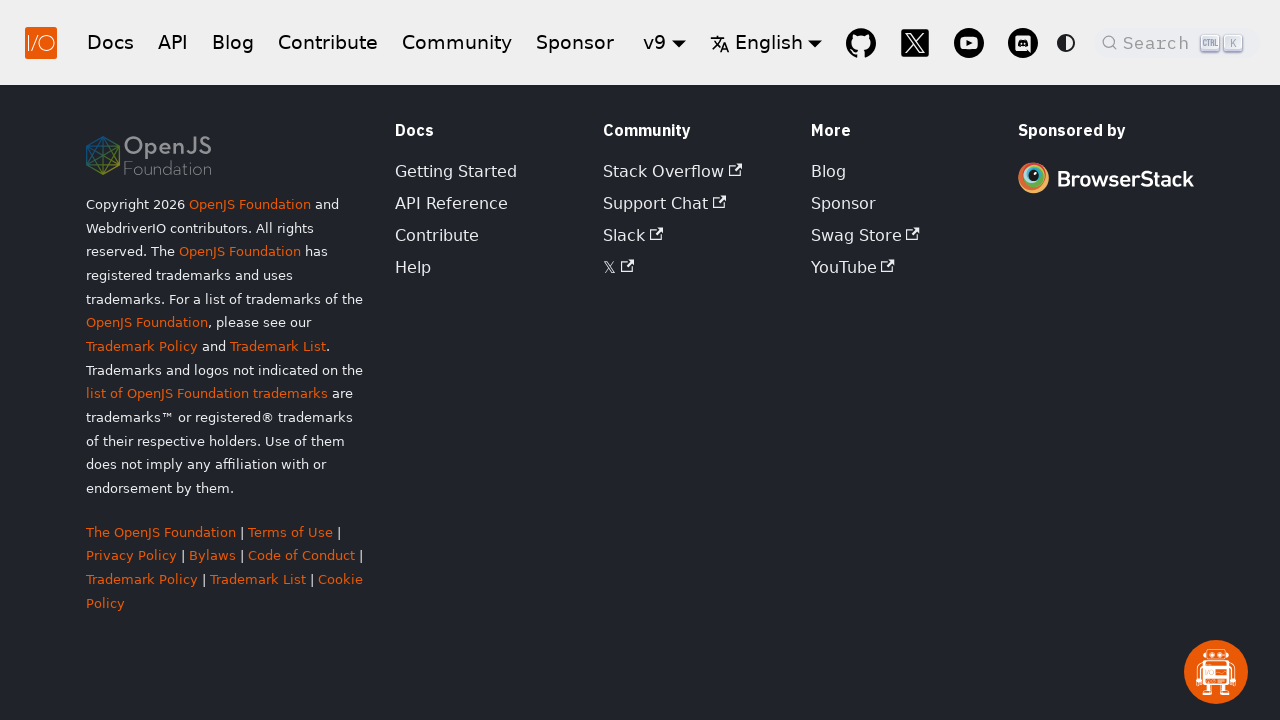